Navigates to HomePro website and clicks on the "Schedule an Appointment" link, then verifies navigation to the order page

Starting URL: http://homepro.herokuapp.com/

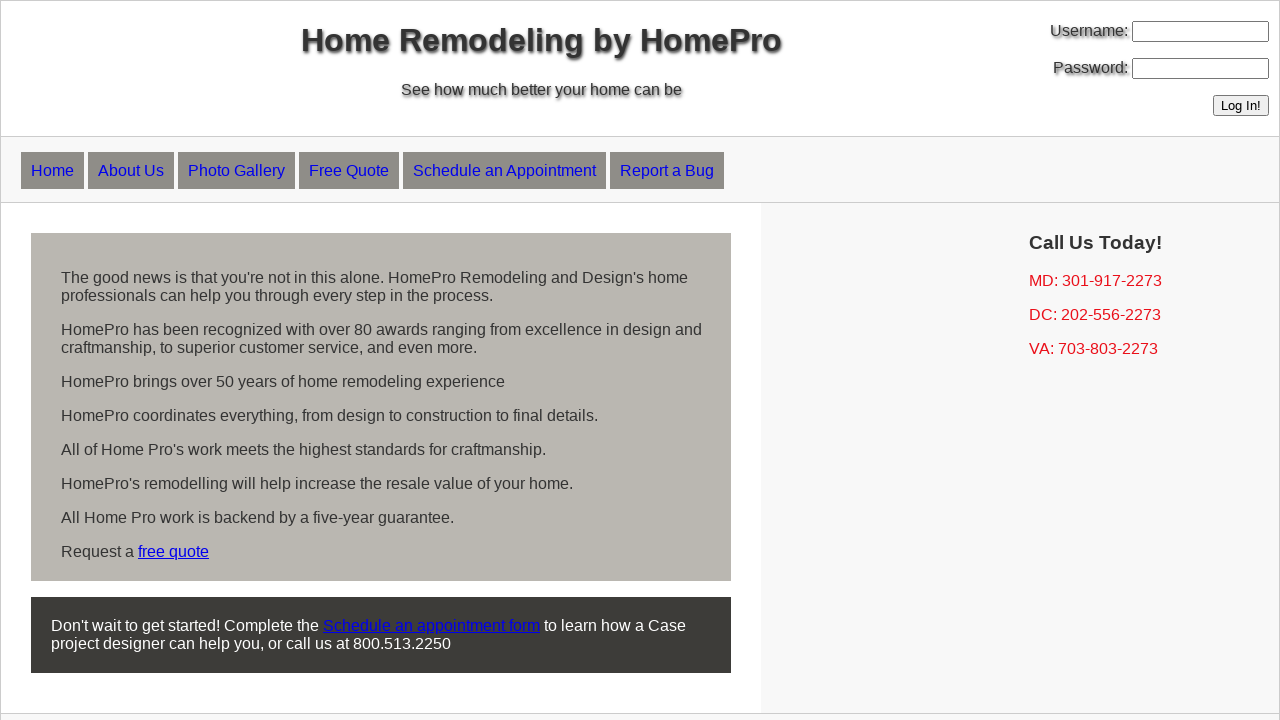

Clicked on 'Schedule an Appointment' link at (504, 170) on text=Schedule an Appointment
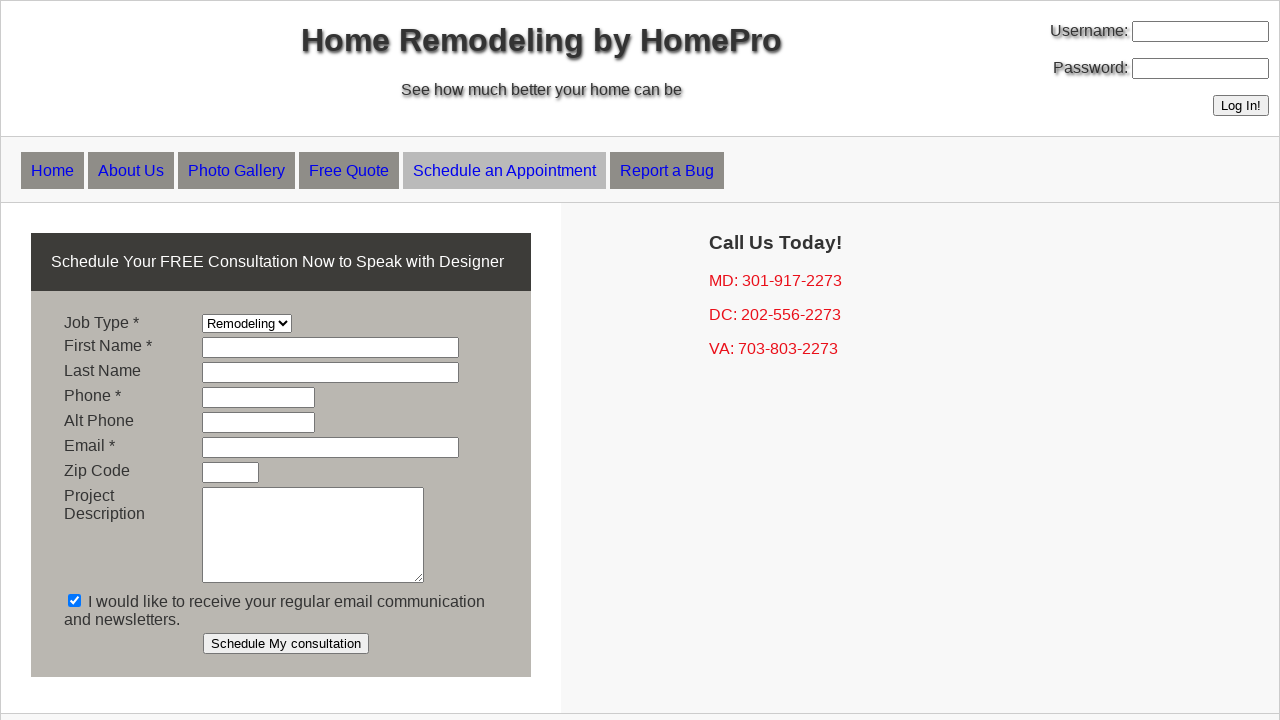

Waited for navigation to order page
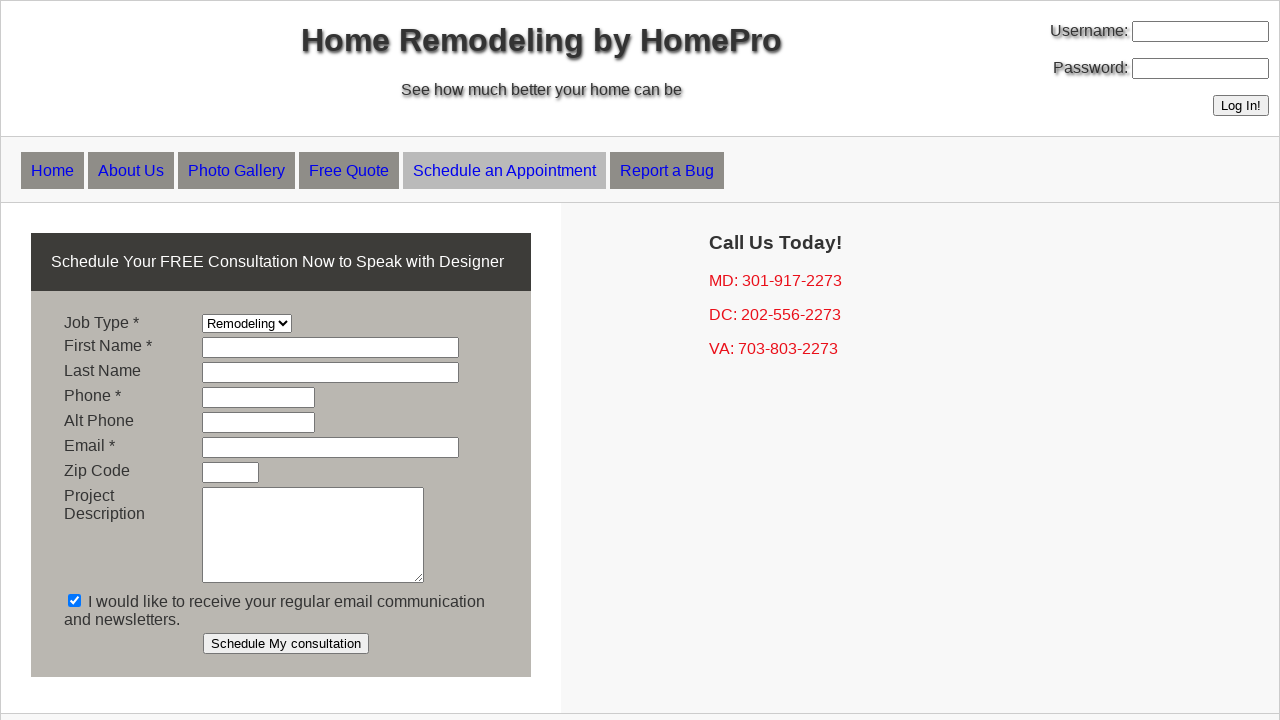

Verified successful navigation to order page
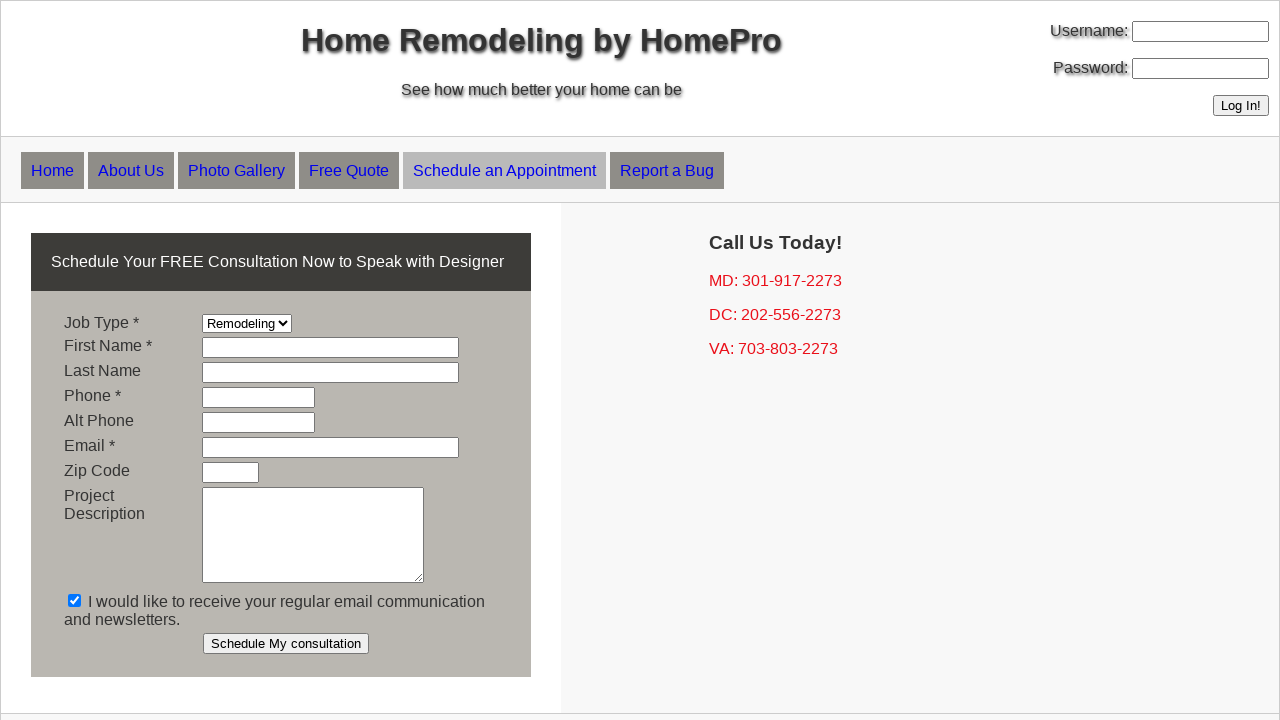

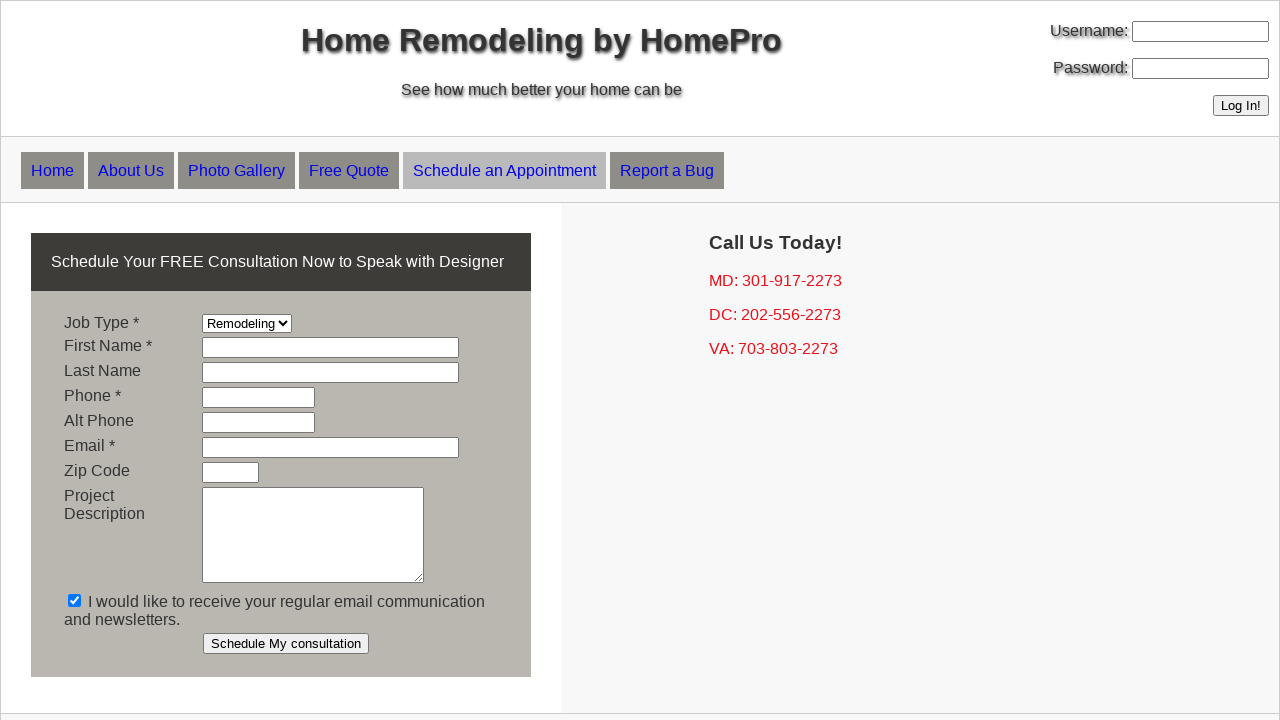